Tests that the landscape image loads correctly on the loading images page using explicit wait.

Starting URL: https://bonigarcia.dev/selenium-webdriver-java/loading-images.html

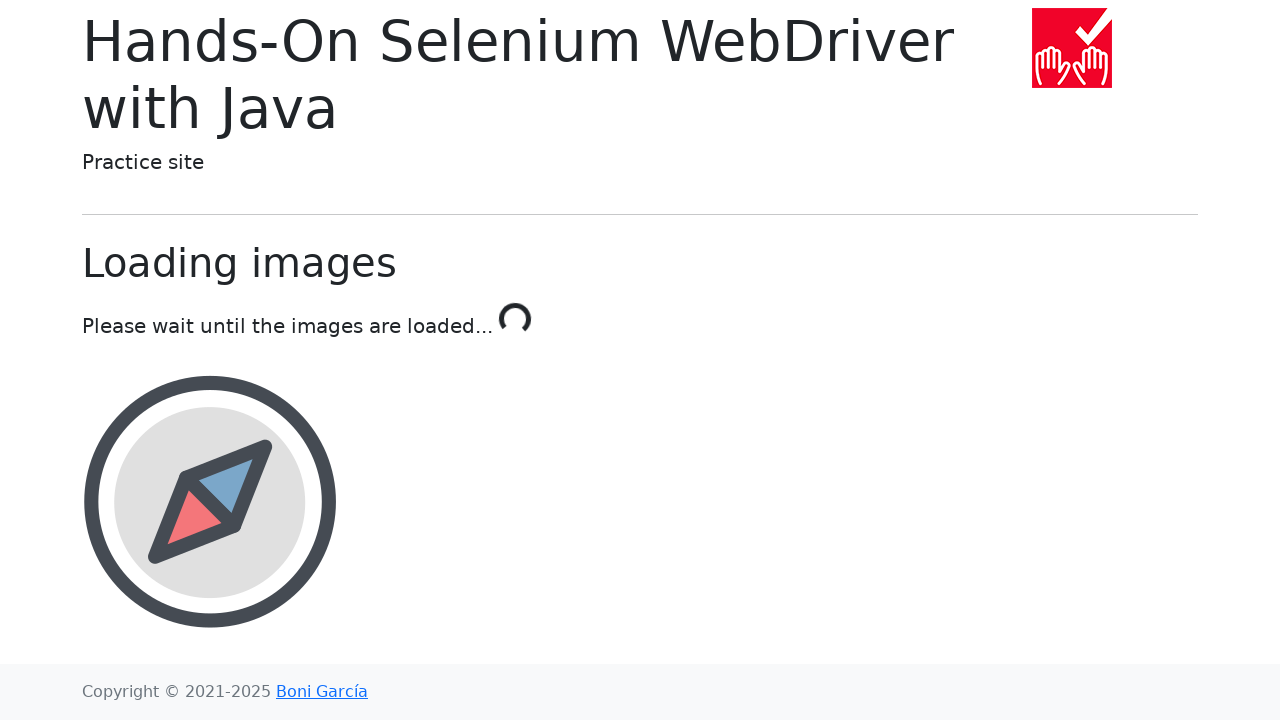

Waited for landscape image element to be present (30 second timeout)
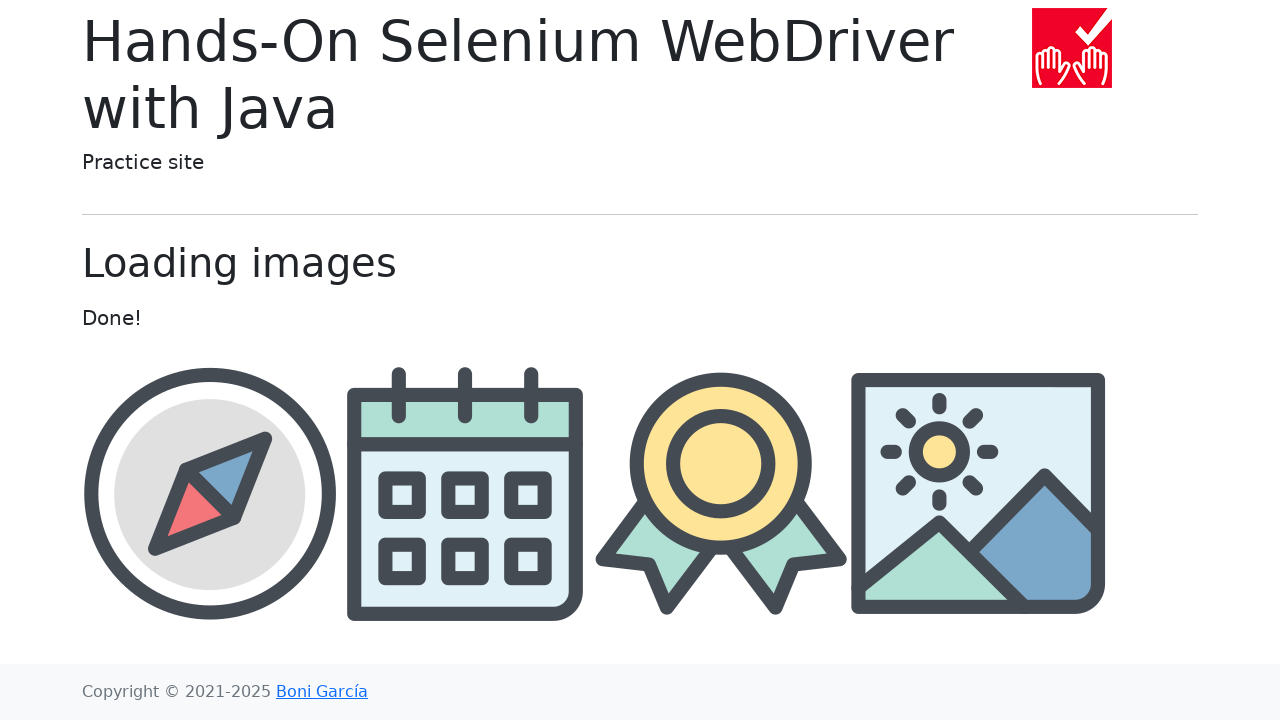

Retrieved src attribute from landscape image element
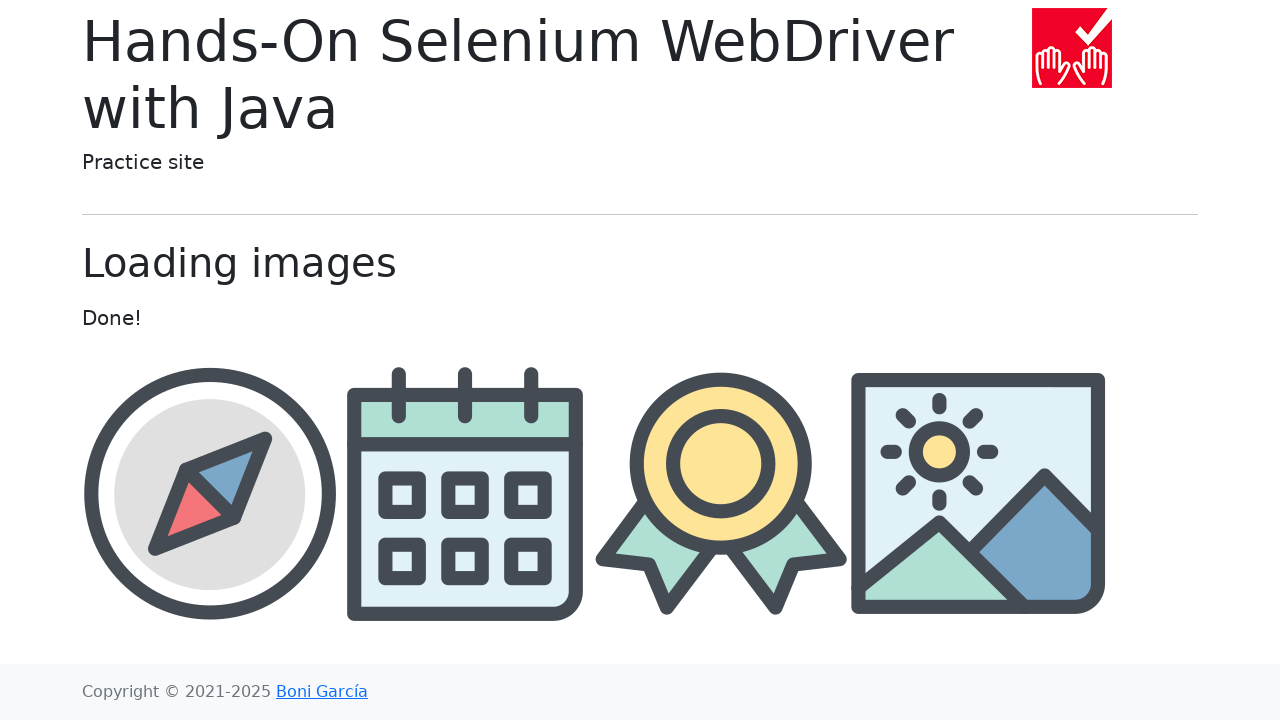

Asserted that landscape image src contains 'landscape'
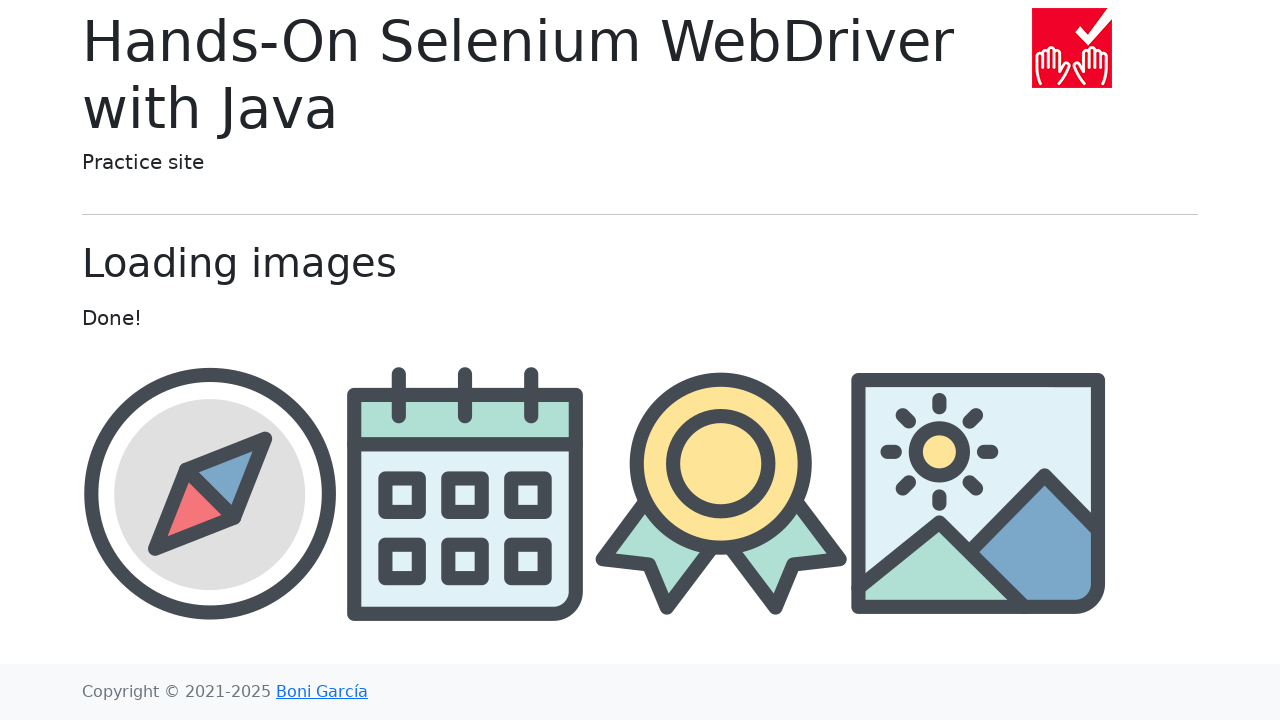

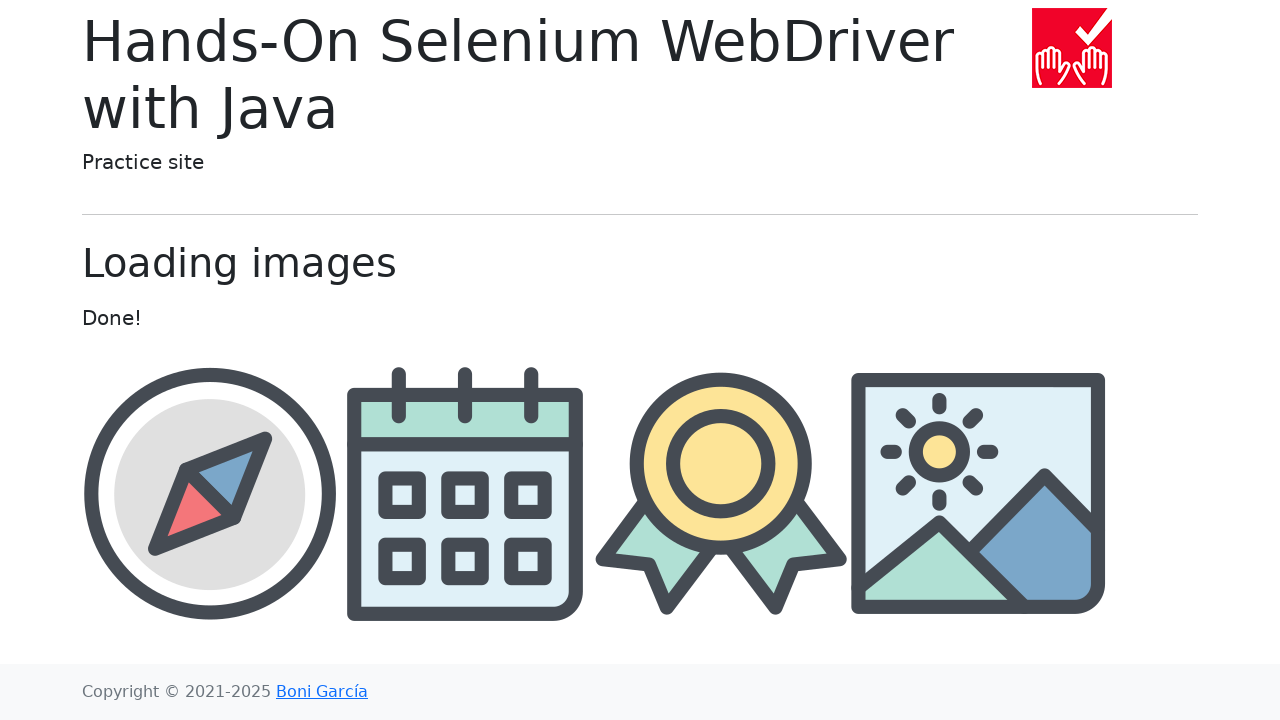